Tests form filling on a registration page by entering first name, last name, and clicking submit button

Starting URL: https://demo.automationtesting.in/Register.html

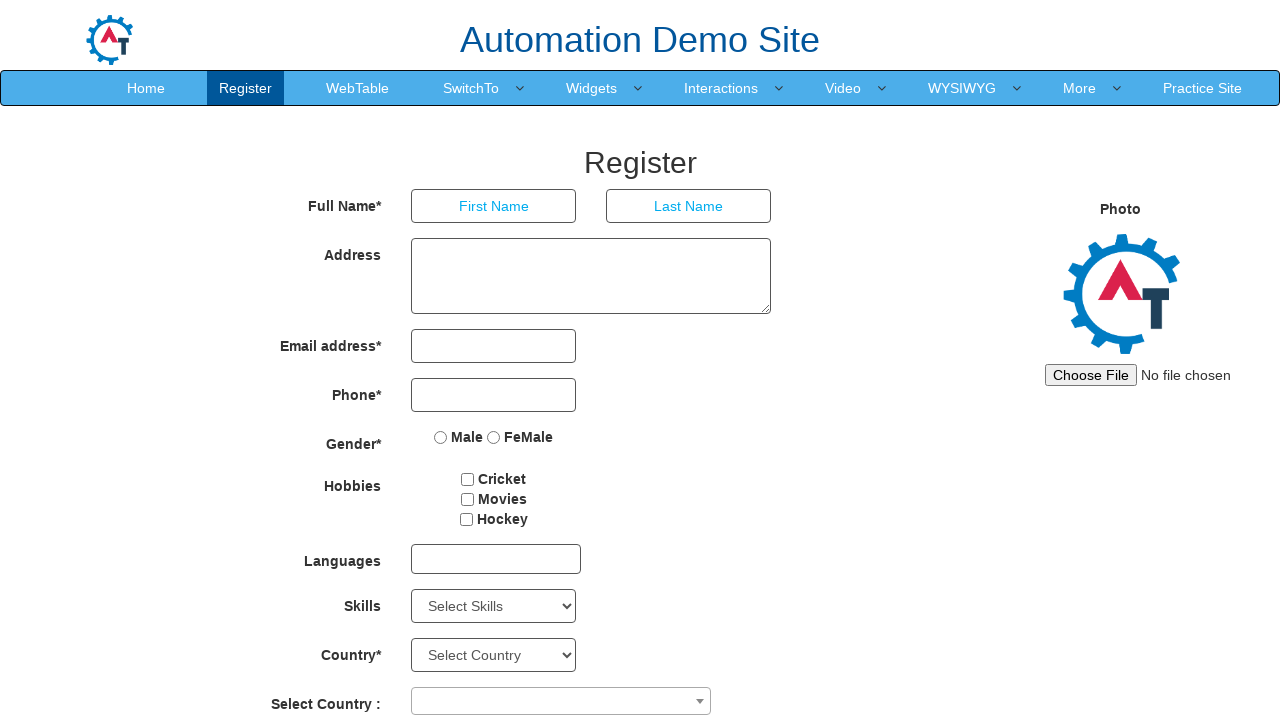

Filled first name field with 'Deepali' on input[placeholder='First Name']
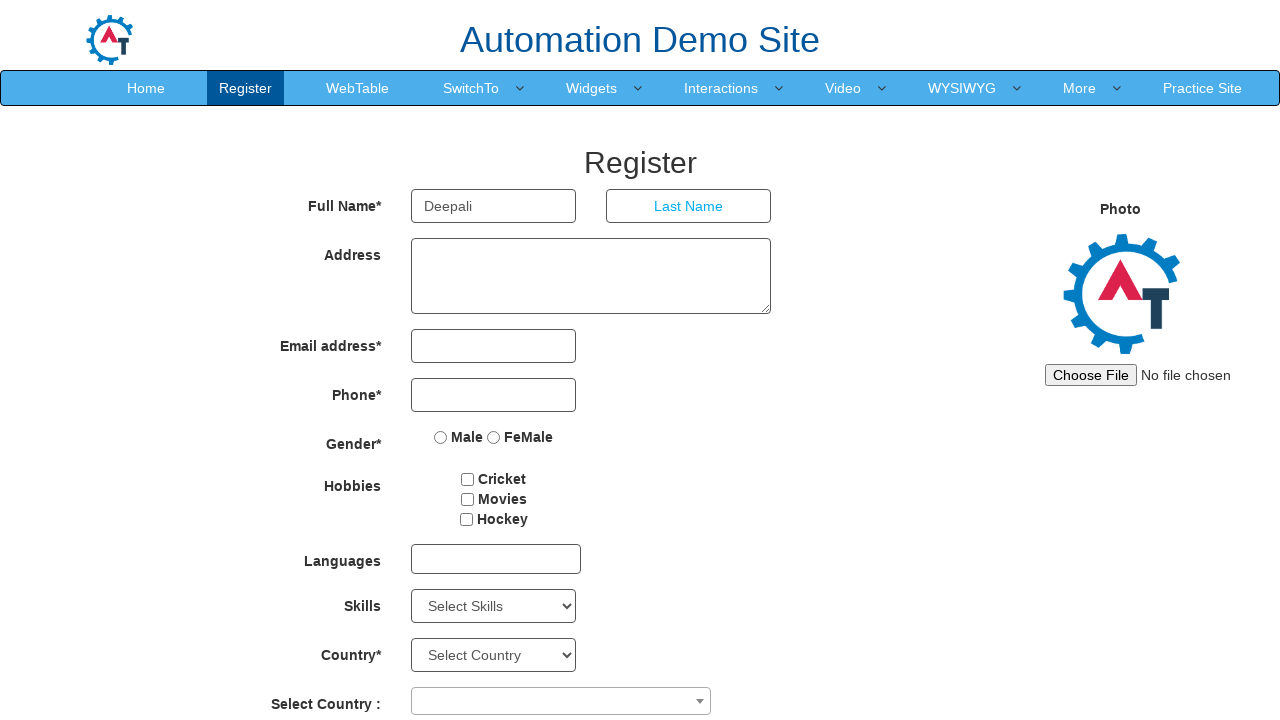

Filled last name field with 'Patil' on [placeholder='Last Name']
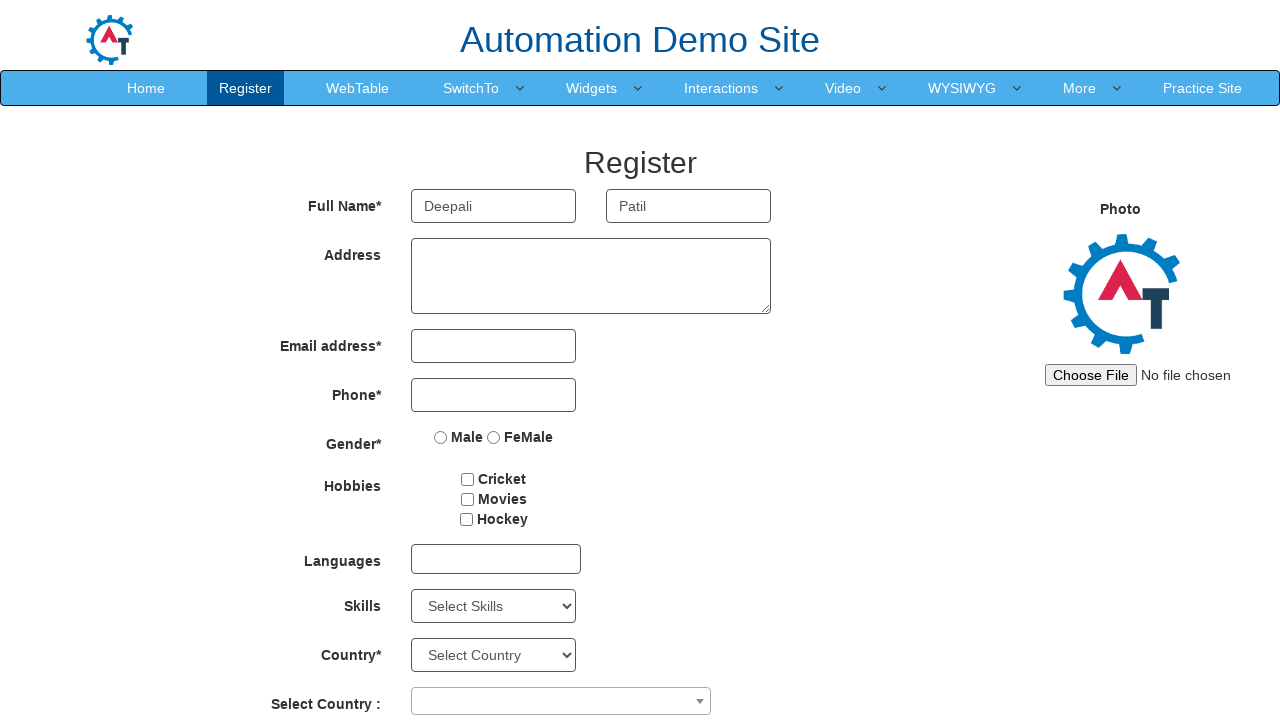

Clicked submit button to complete registration form at (572, 623) on #submitbtn
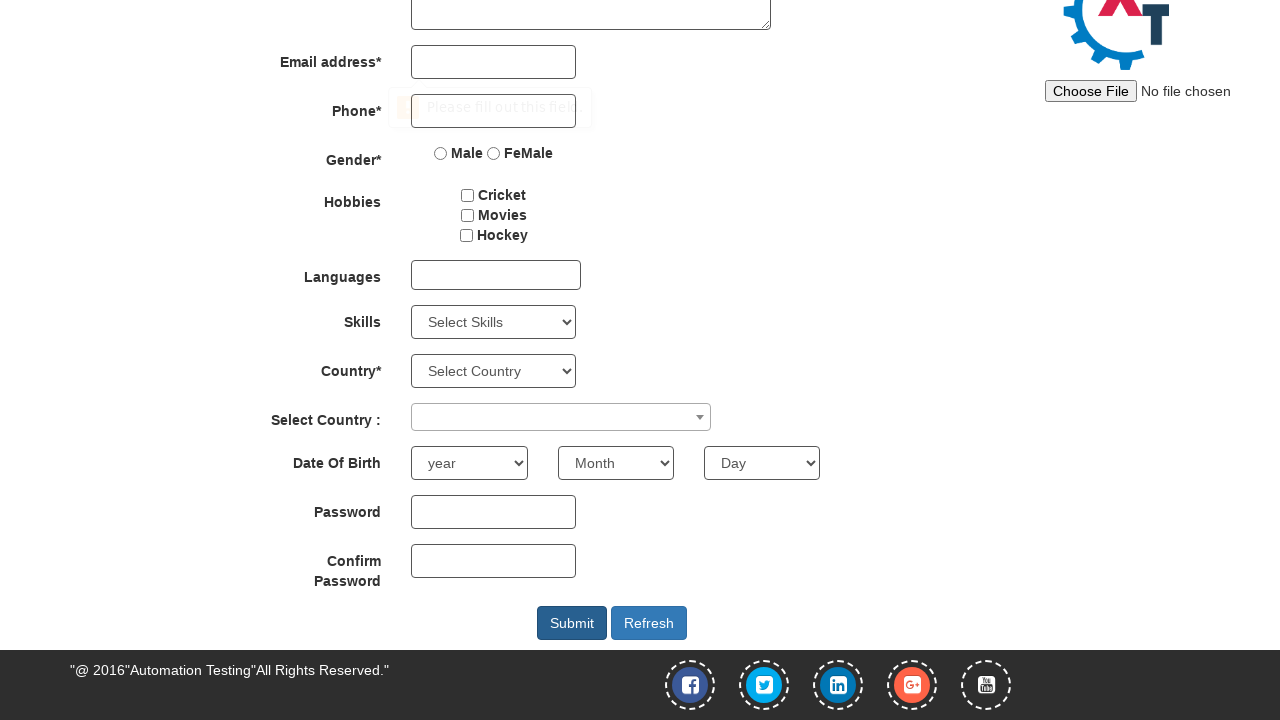

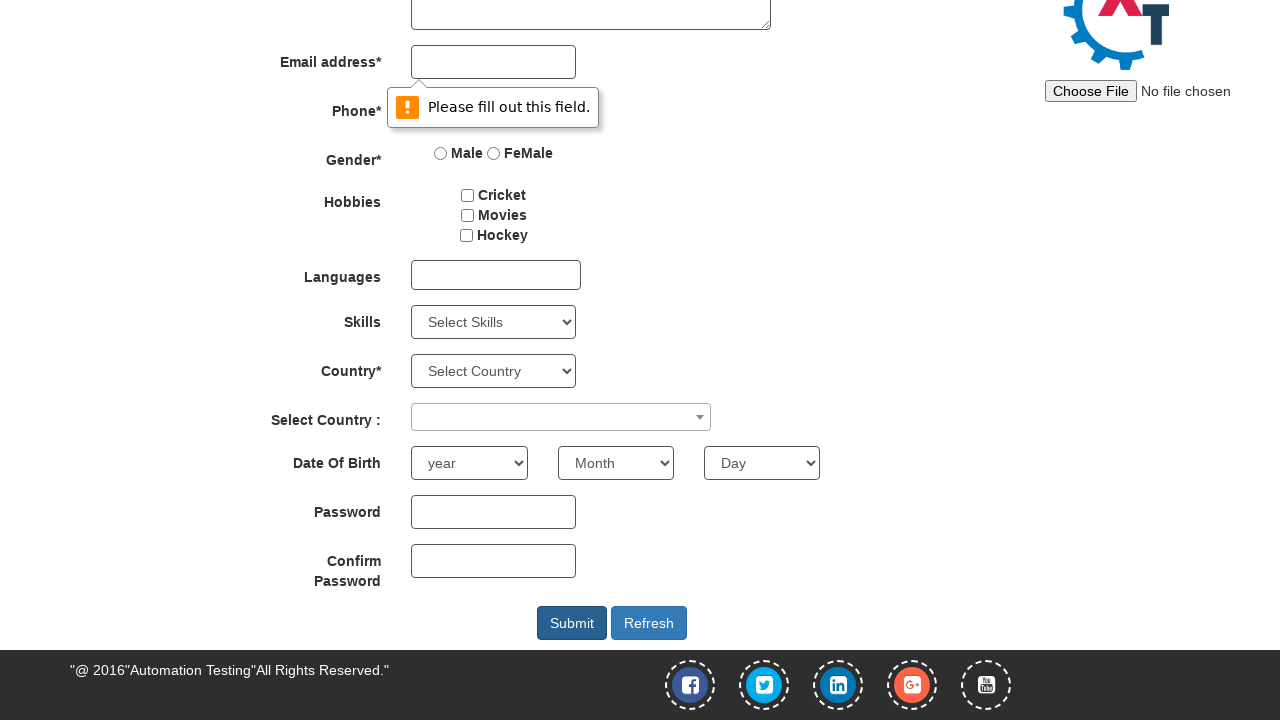